Navigates to wisequarter.com and verifies the page title contains "Wise" and the URL matches the expected value

Starting URL: https://www.wisequarter.com

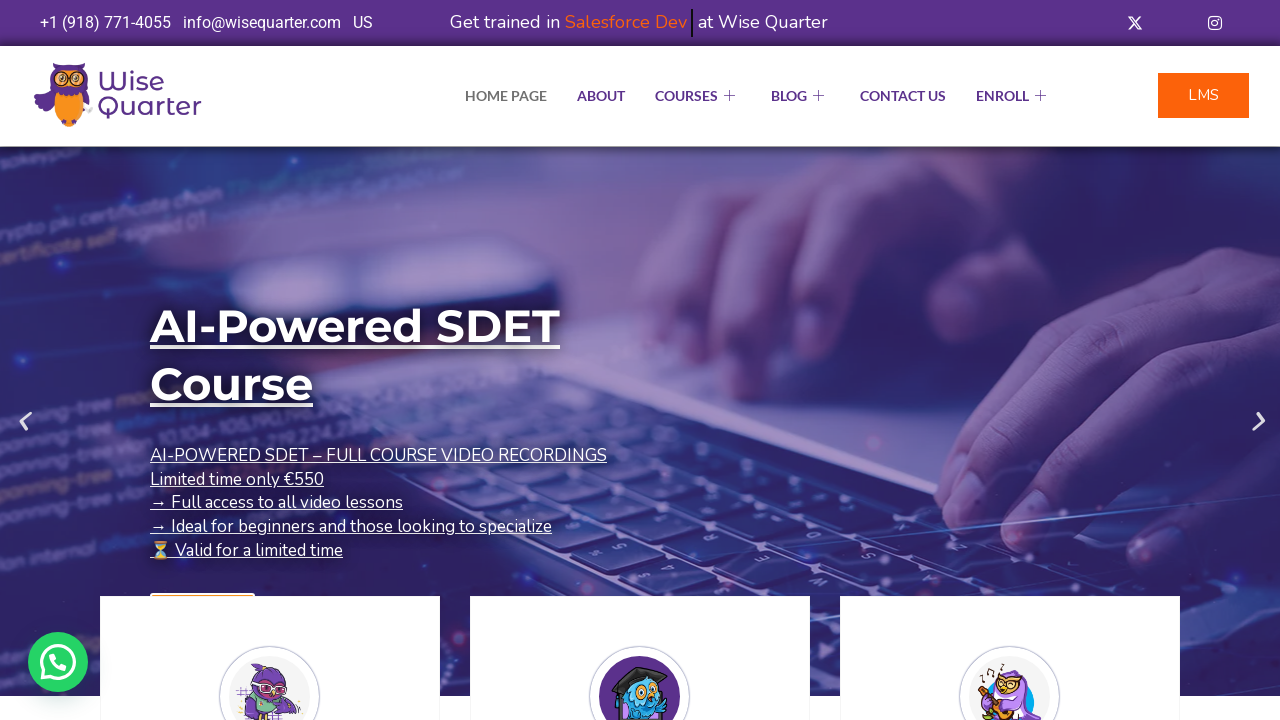

Retrieved page title
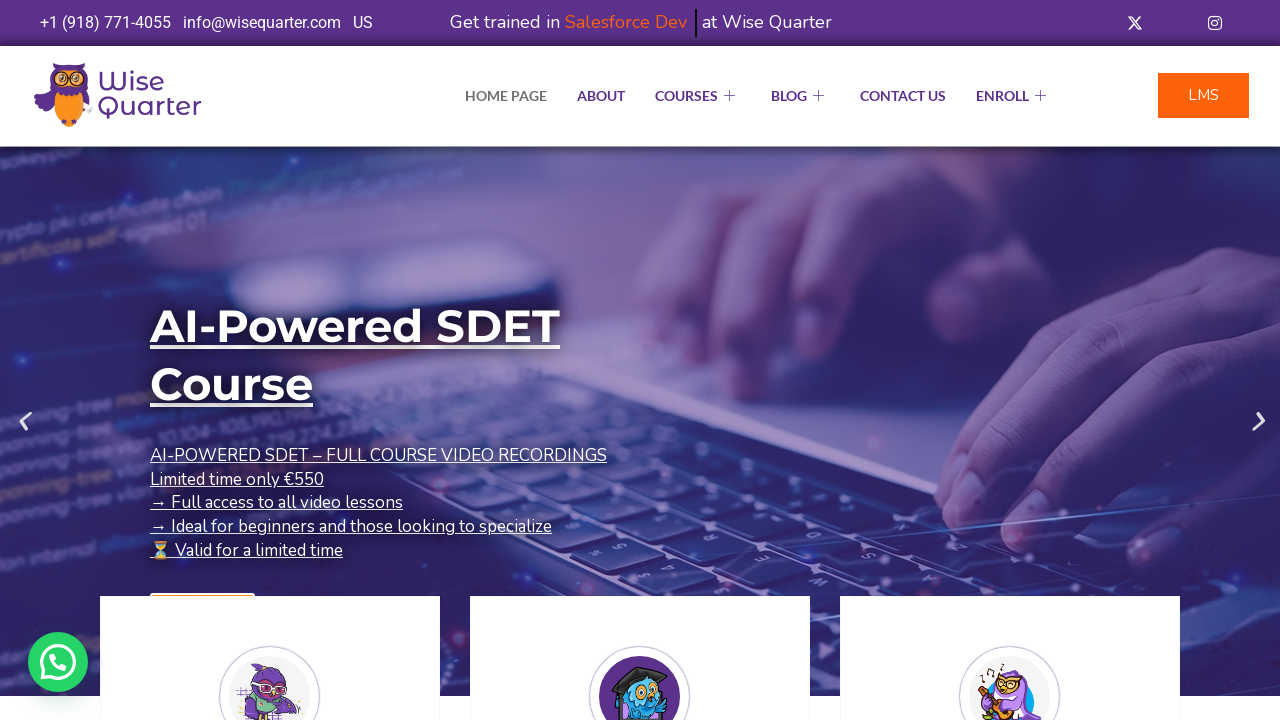

Verified page title contains 'Wise' - Result: True
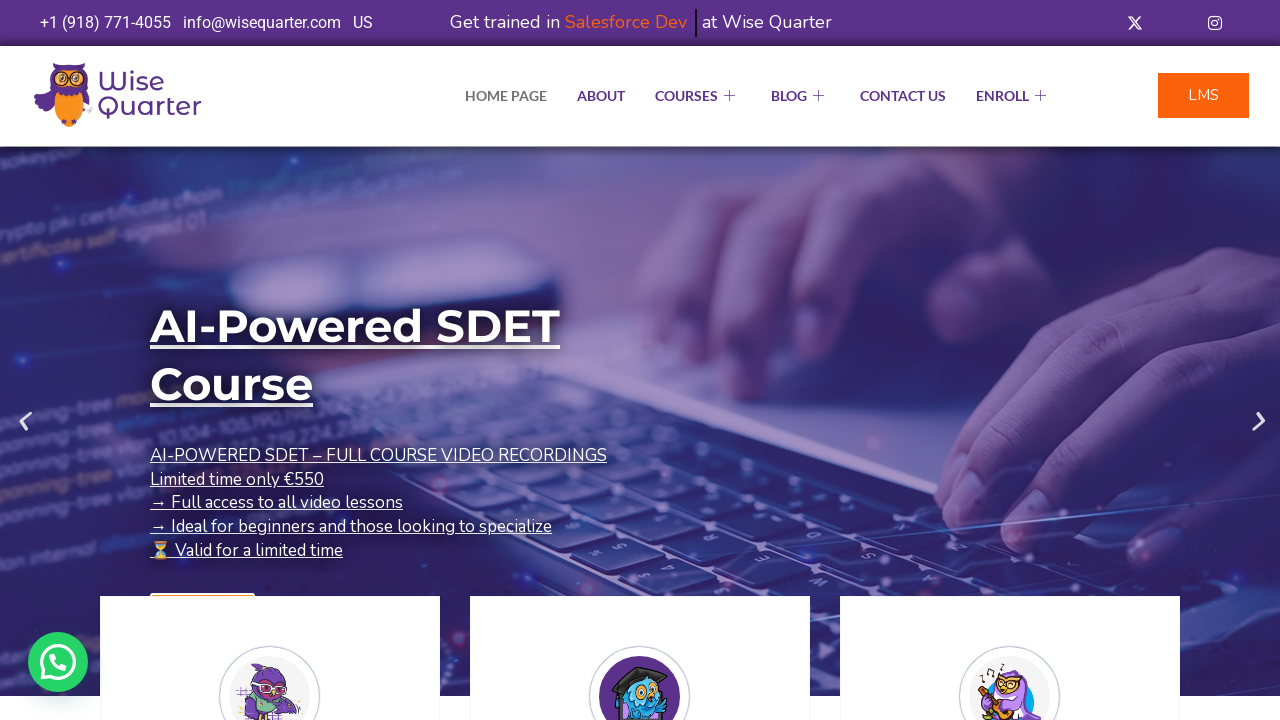

Retrieved current page URL
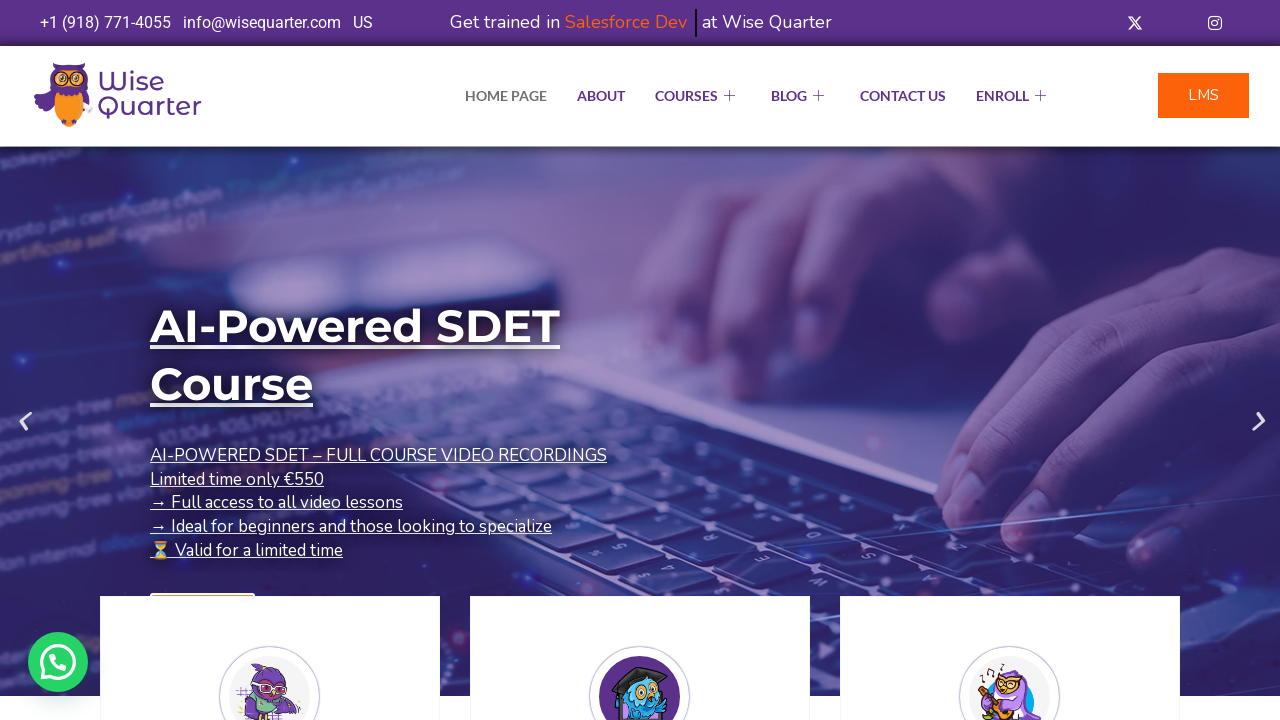

Verified page URL matches expected 'https://www.wisequarter.com' - Result: False
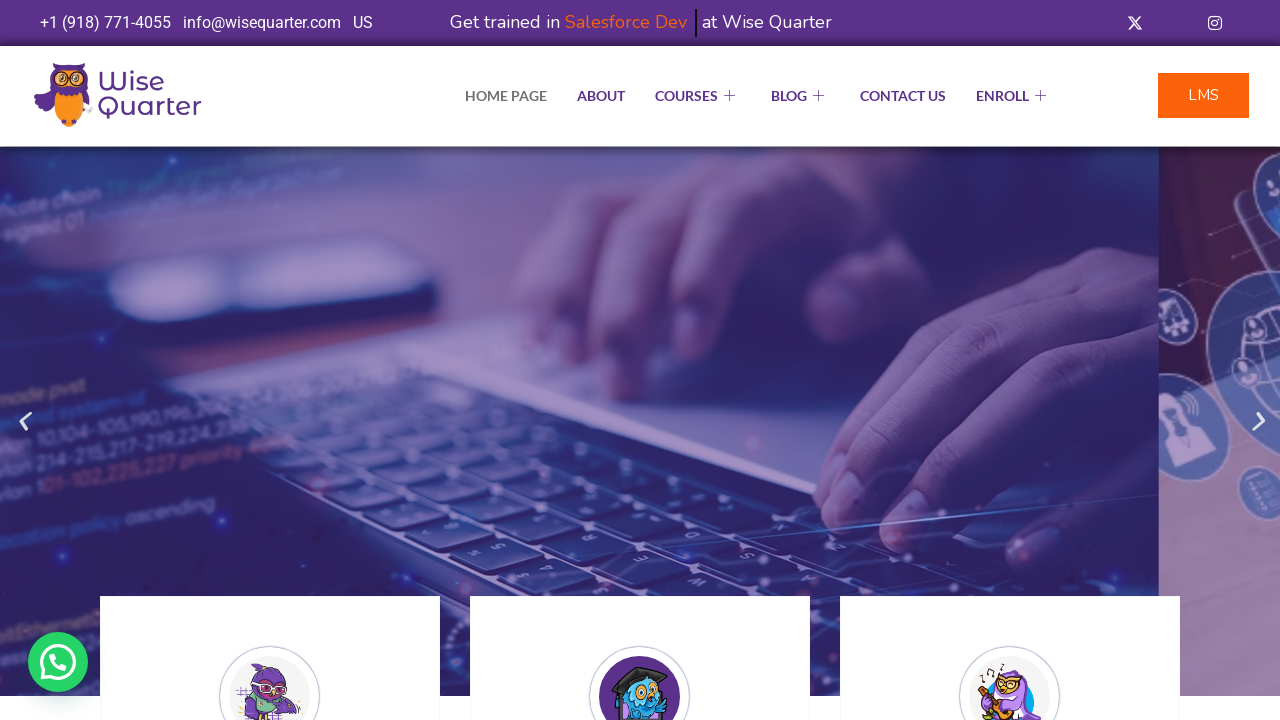

Retrieved page context information
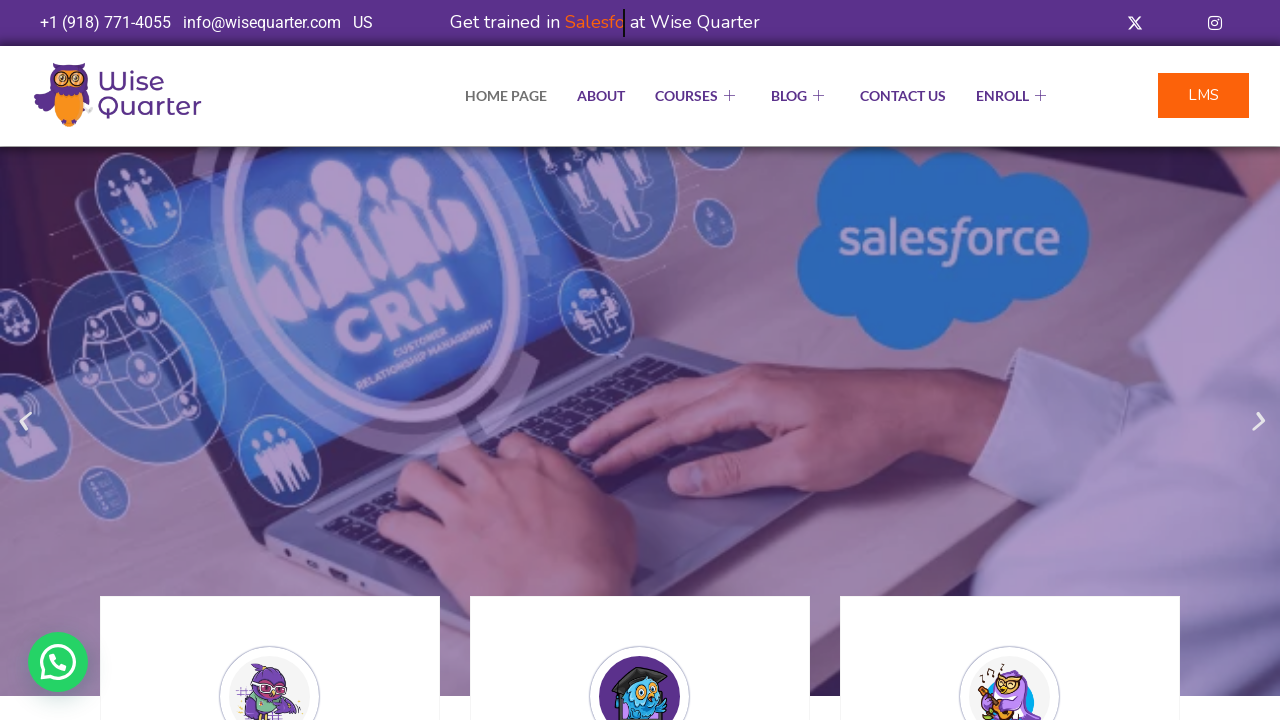

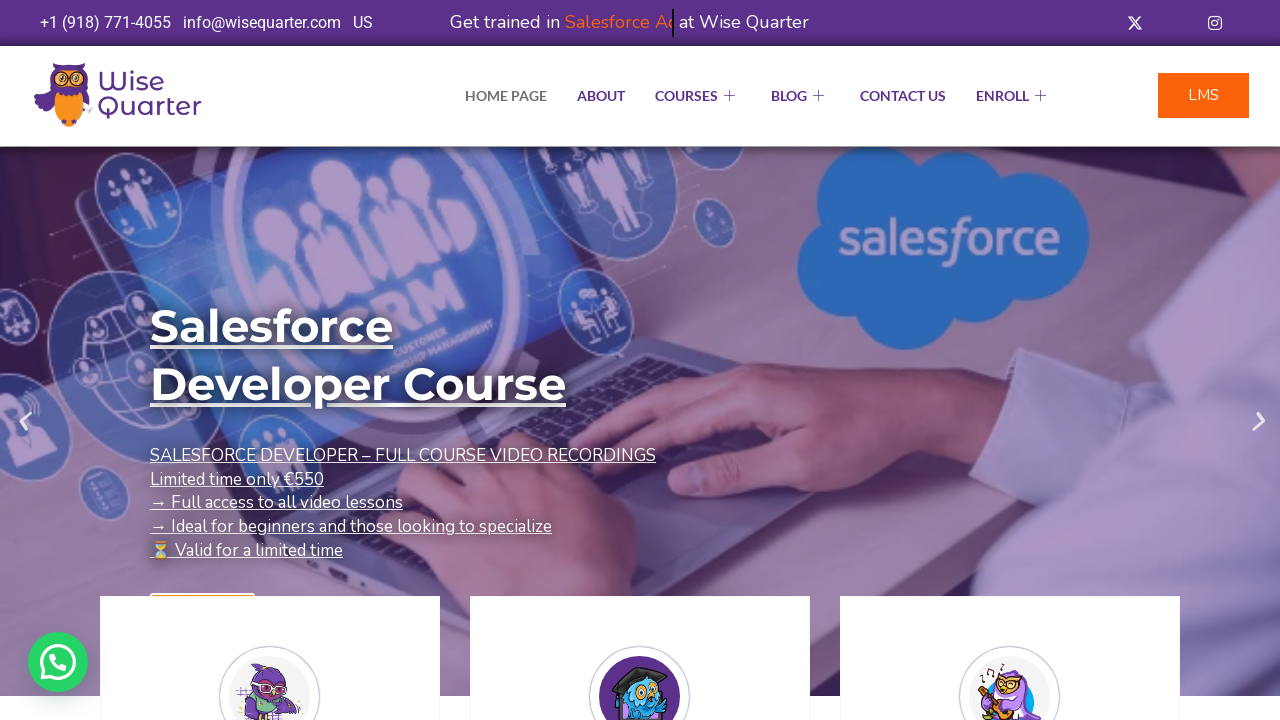